Tests product search functionality by entering "cau" in the search box and verifying that "Cauliflower - 1 Kg" product is displayed

Starting URL: https://rahulshettyacademy.com/seleniumPractise/#/

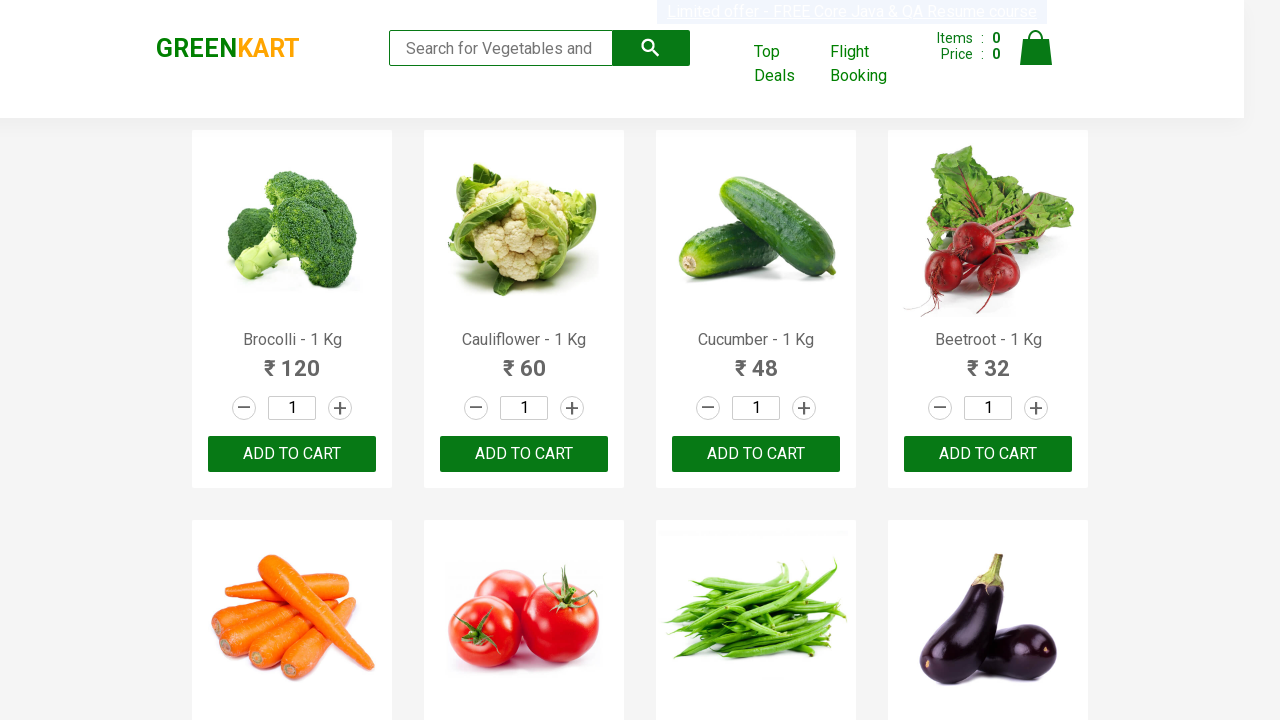

Filled search box with 'cau' on input[type="search"]
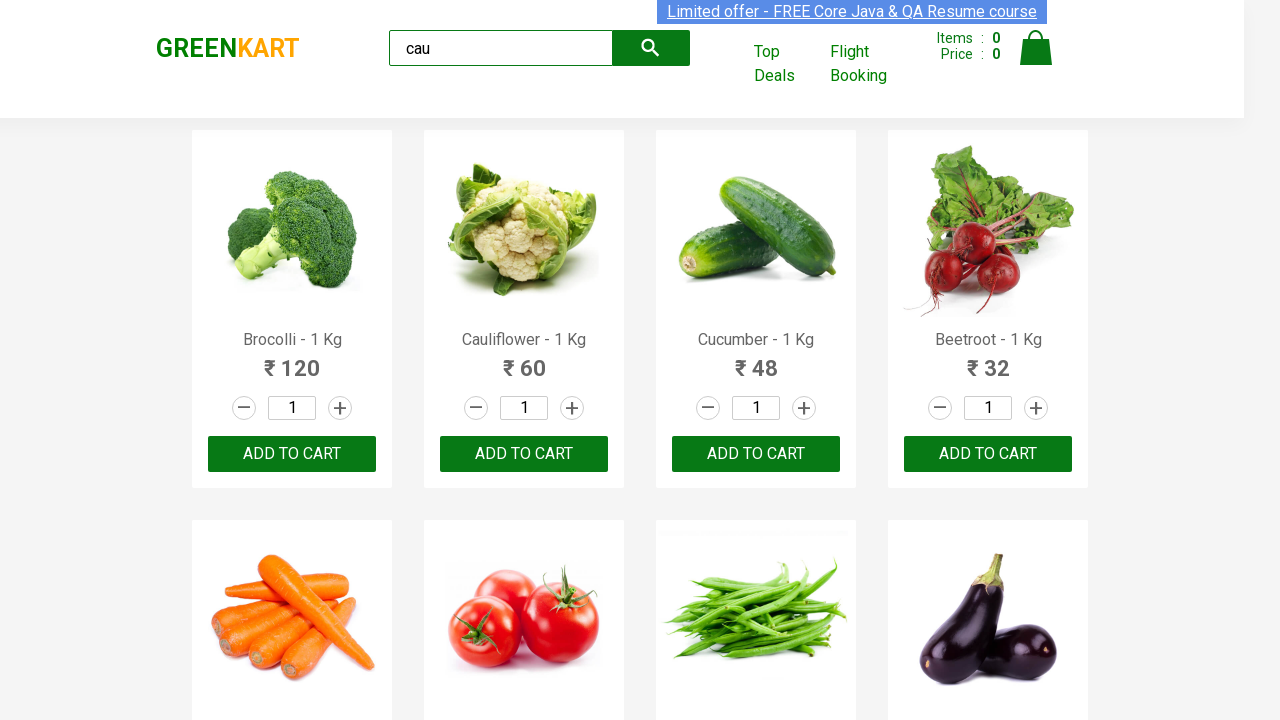

Product name selector appeared after search
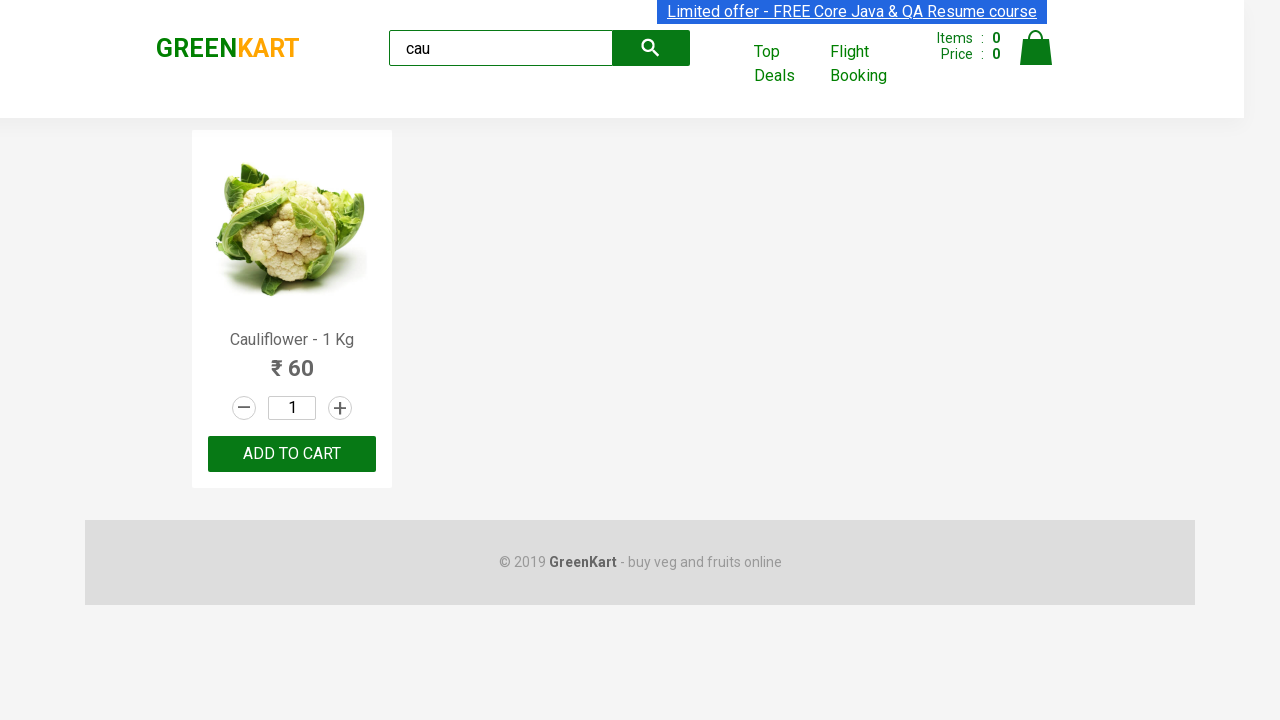

Retrieved product name text content
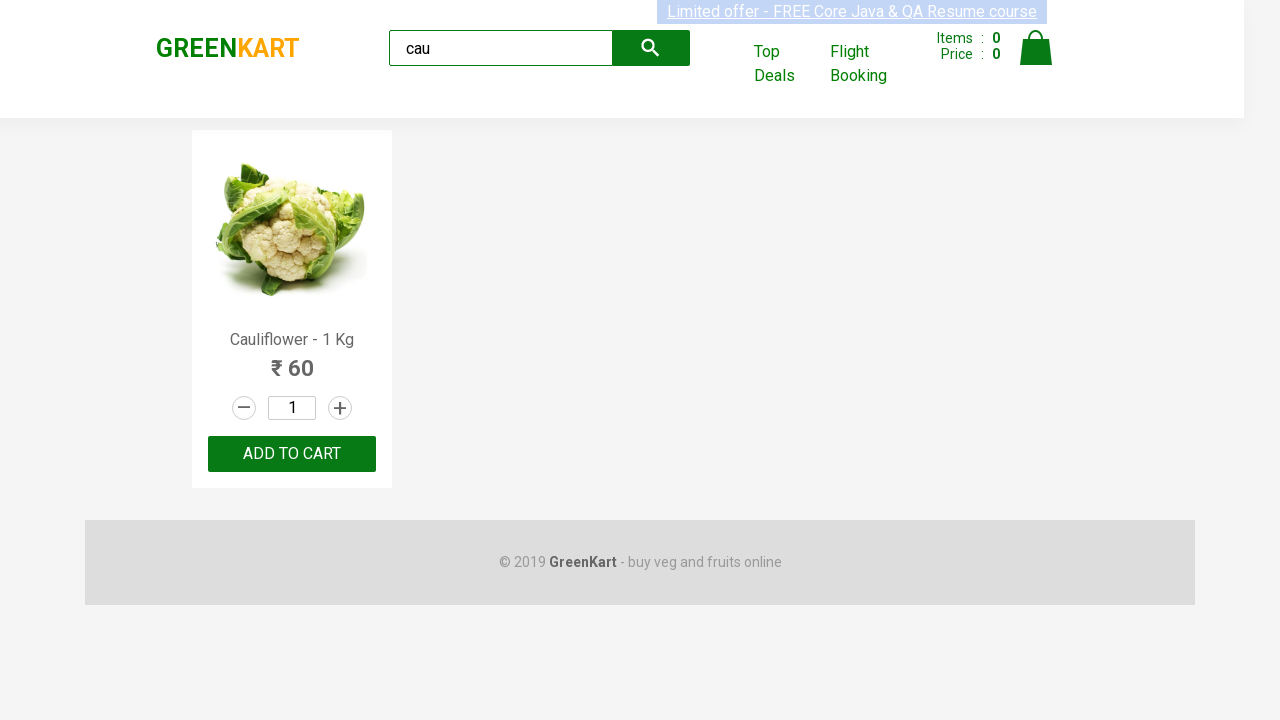

Verified product name is 'Cauliflower - 1 Kg'
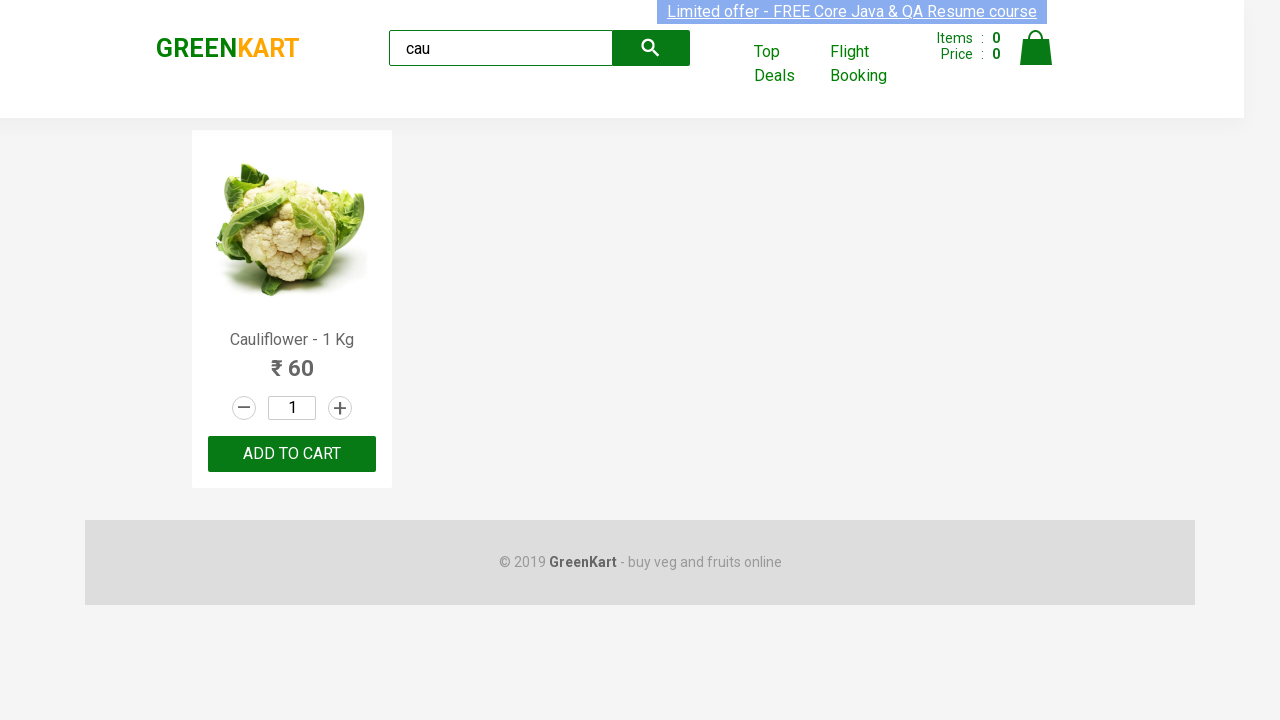

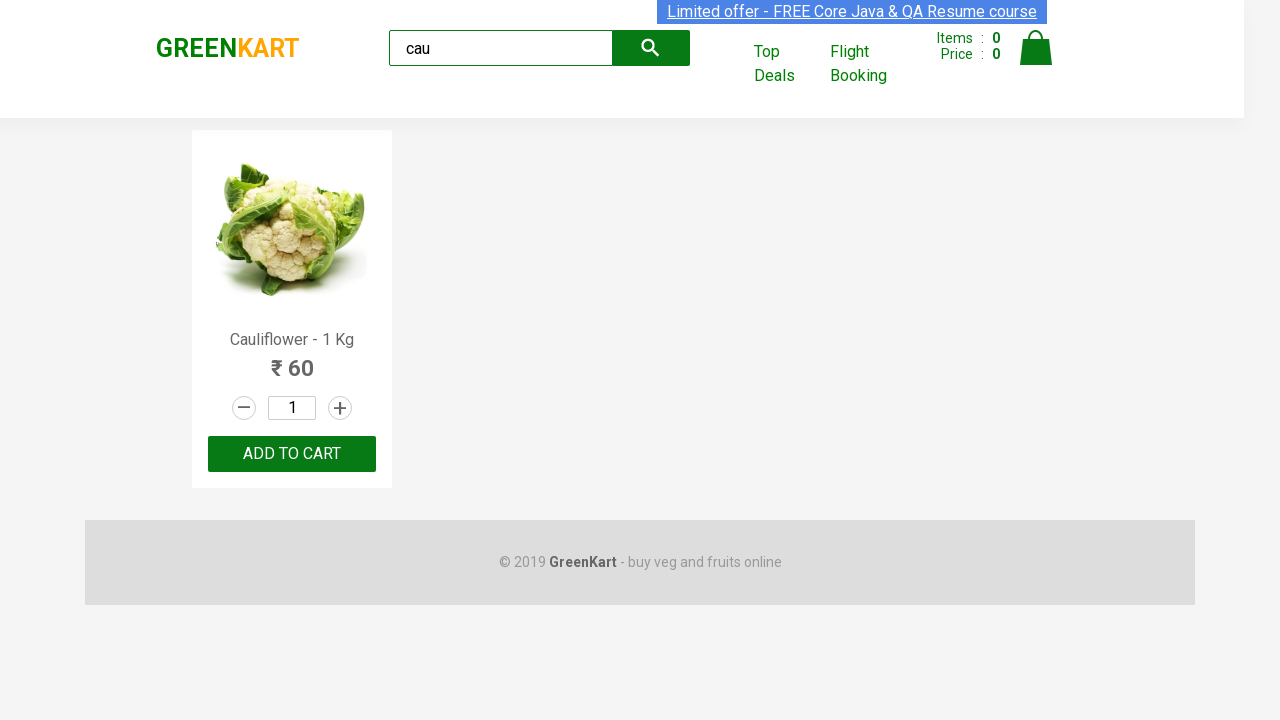